Tests double-click functionality on W3Schools demo page by entering text in a field, double-clicking a button to copy text, and verifying the text was copied to another field

Starting URL: https://www.w3schools.com/tags/tryit.asp?filename=tryhtml5_ev_ondblclick3

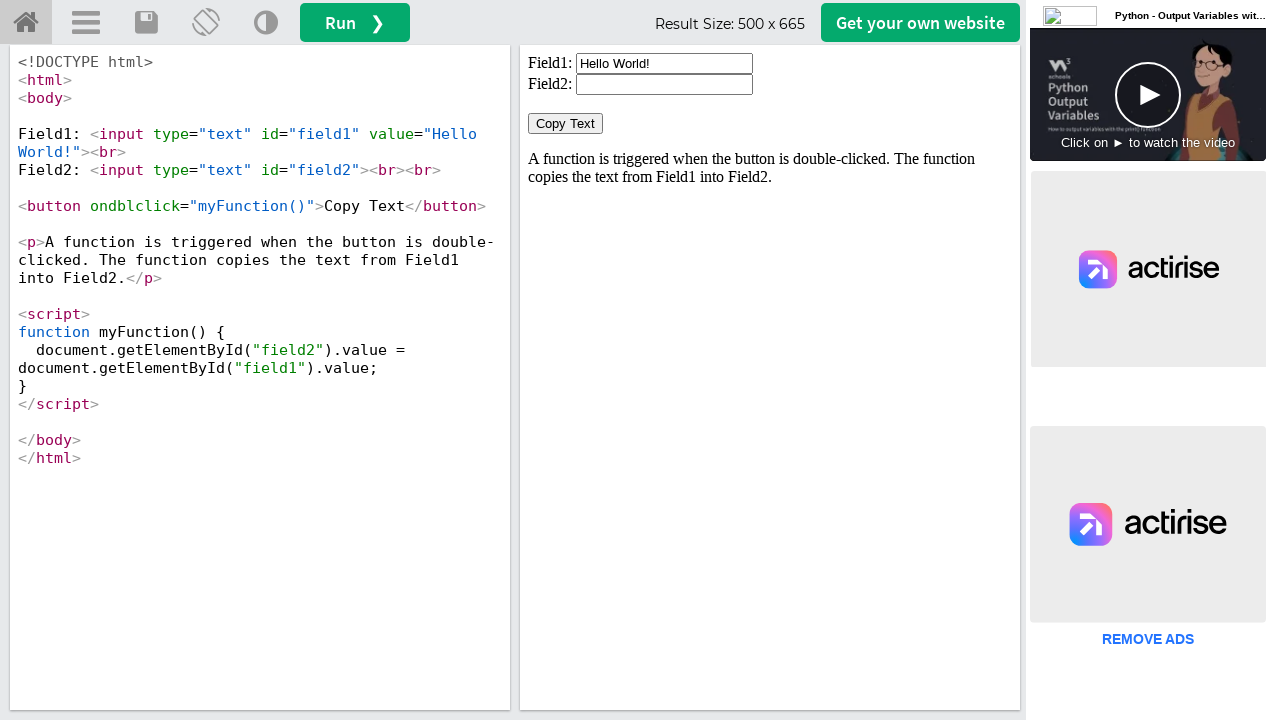

Switched to iframe containing the demo
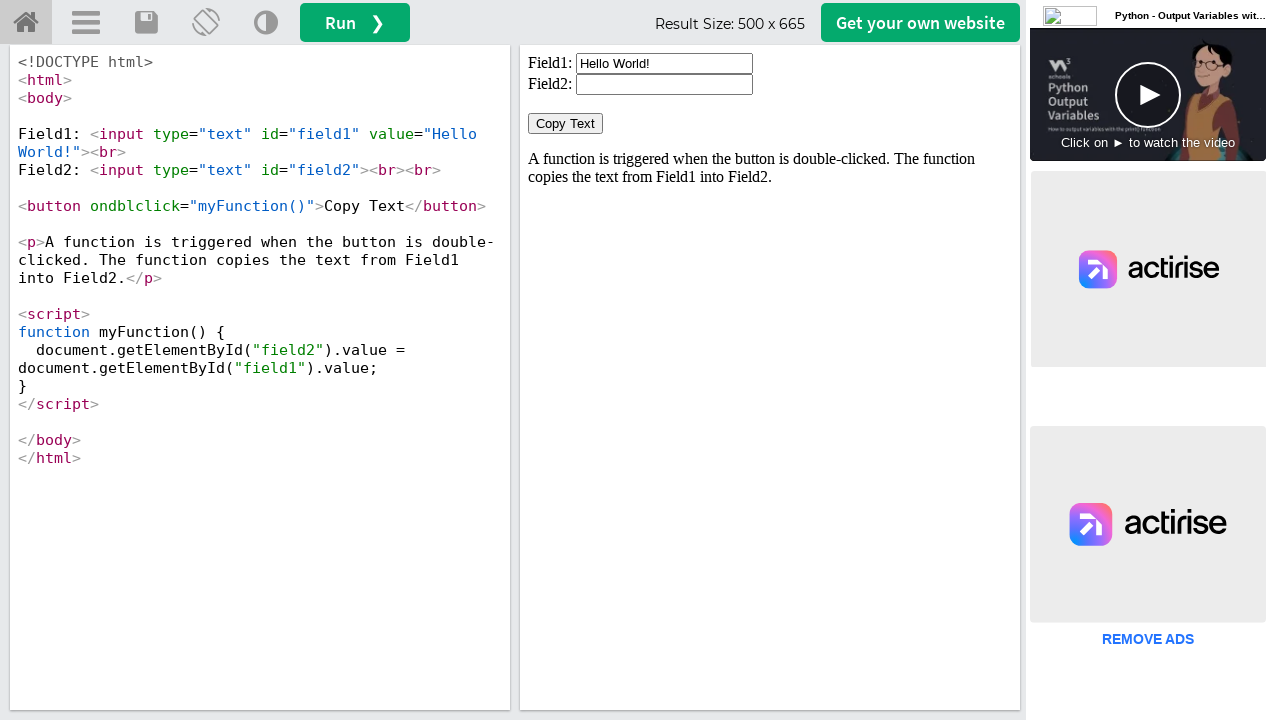

Cleared the first input field on iframe#iframeResult >> nth=0 >> internal:control=enter-frame >> xpath=//input[@i
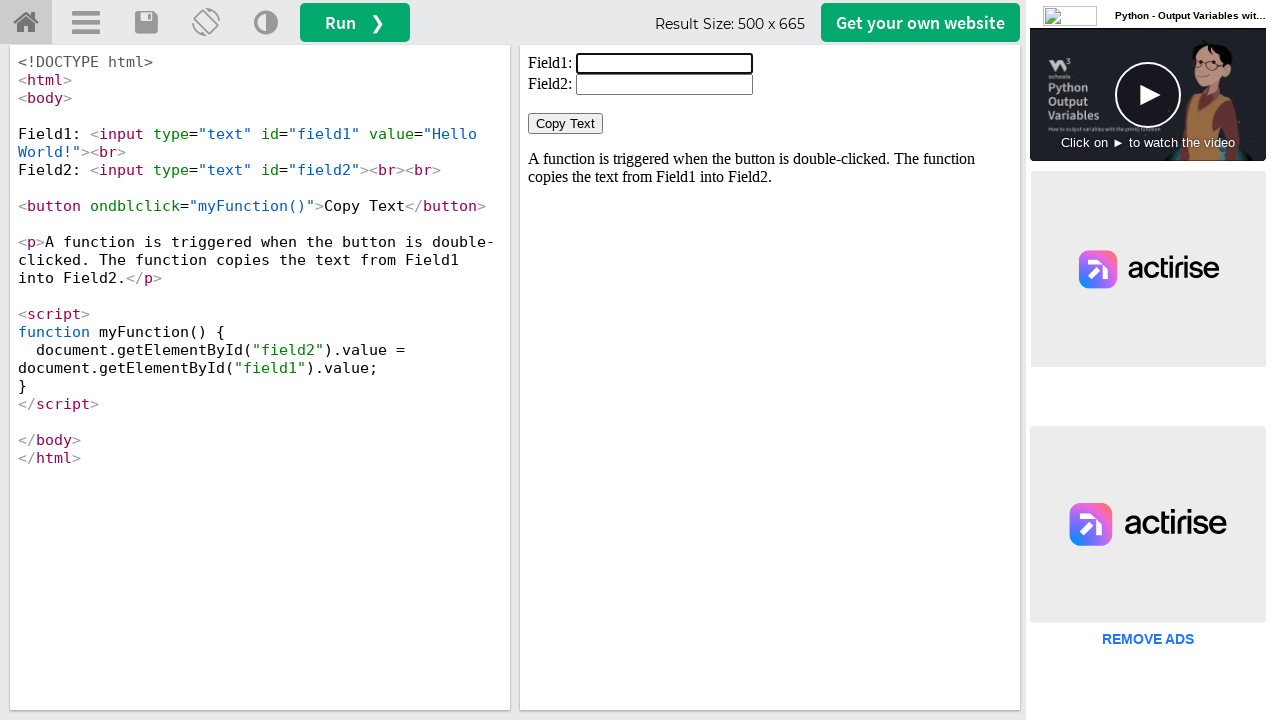

Filled the first input field with 'kaviya' on iframe#iframeResult >> nth=0 >> internal:control=enter-frame >> xpath=//input[@i
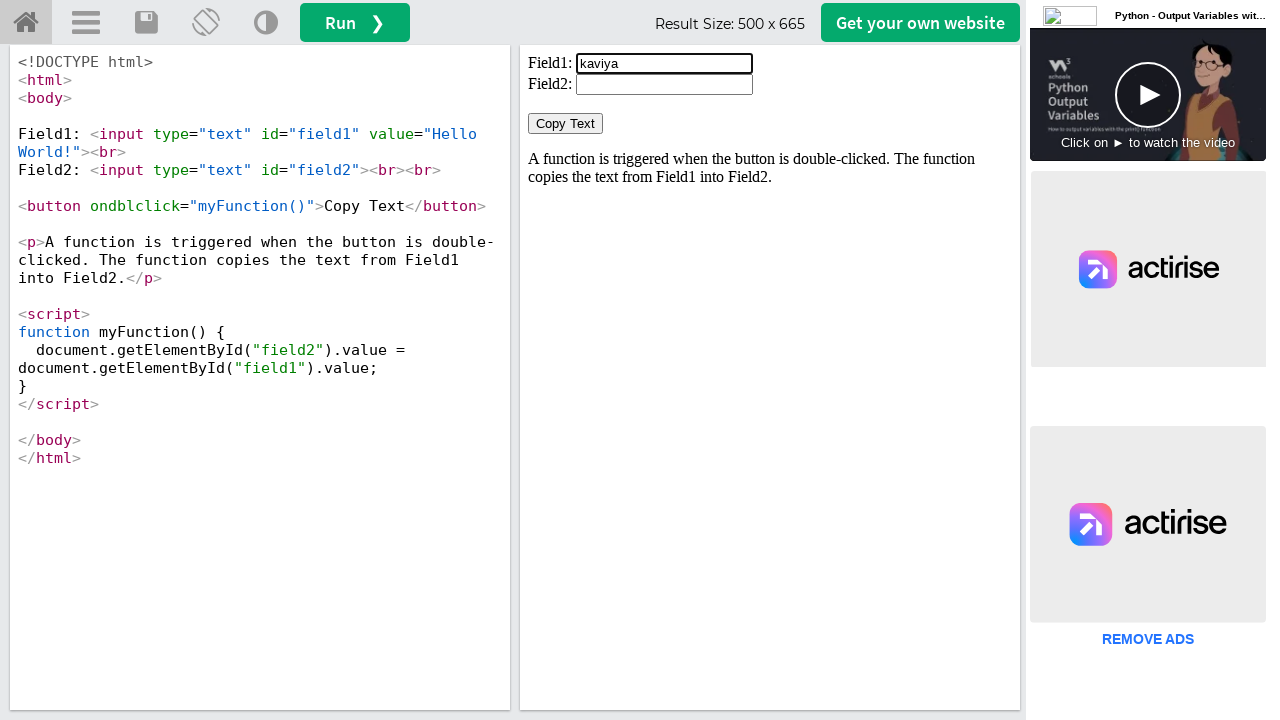

Double-clicked the 'Copy Text' button at (566, 124) on iframe#iframeResult >> nth=0 >> internal:control=enter-frame >> xpath=//button[n
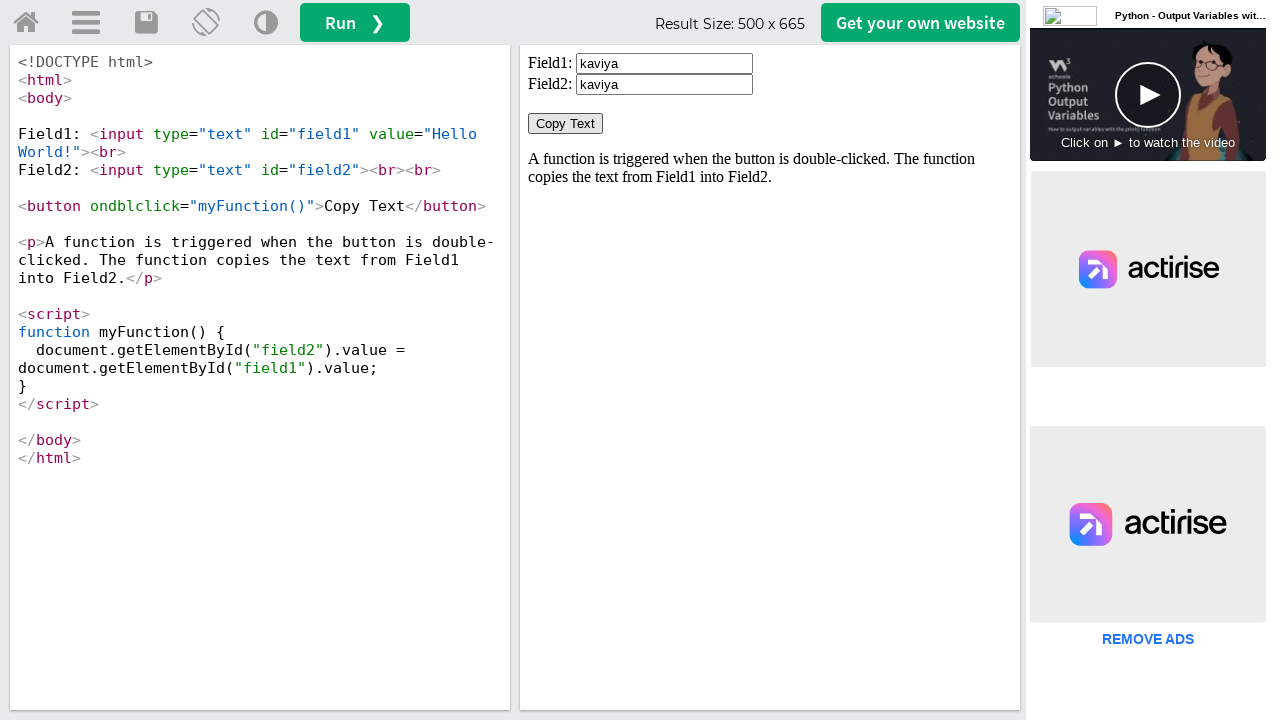

Retrieved the value from the second input field
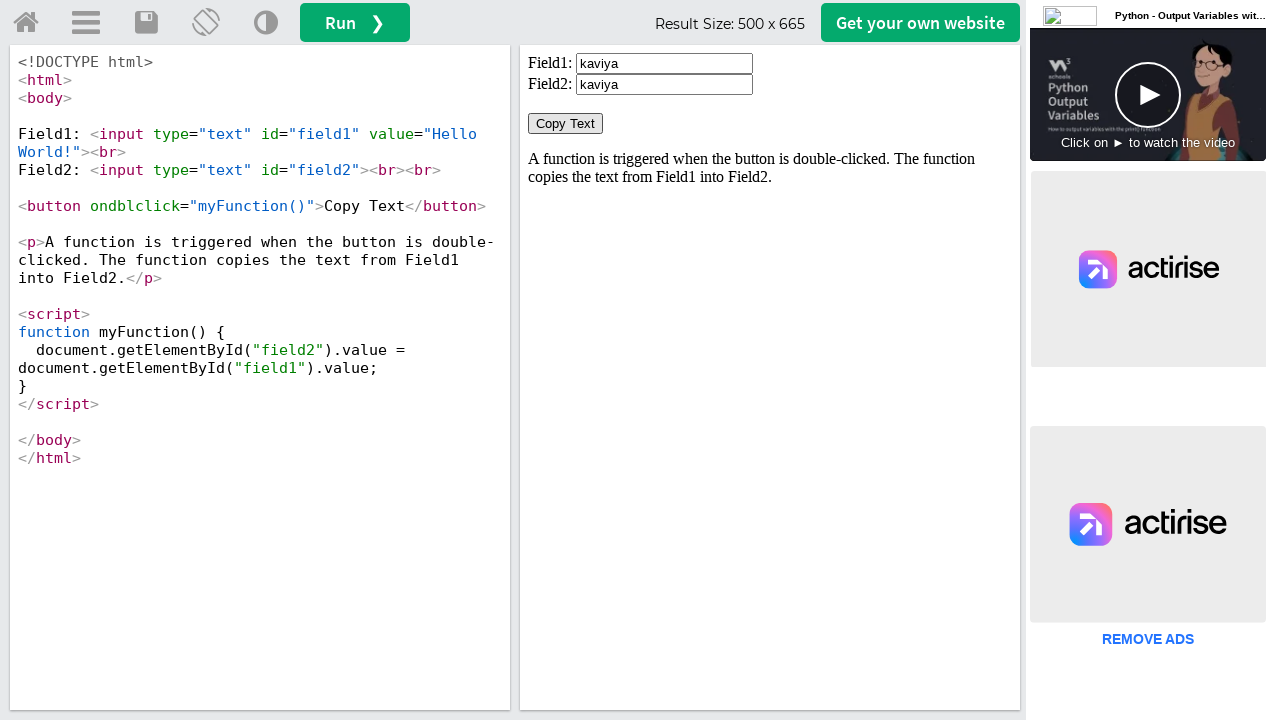

Verified that 'kaviya' was successfully copied to the second field
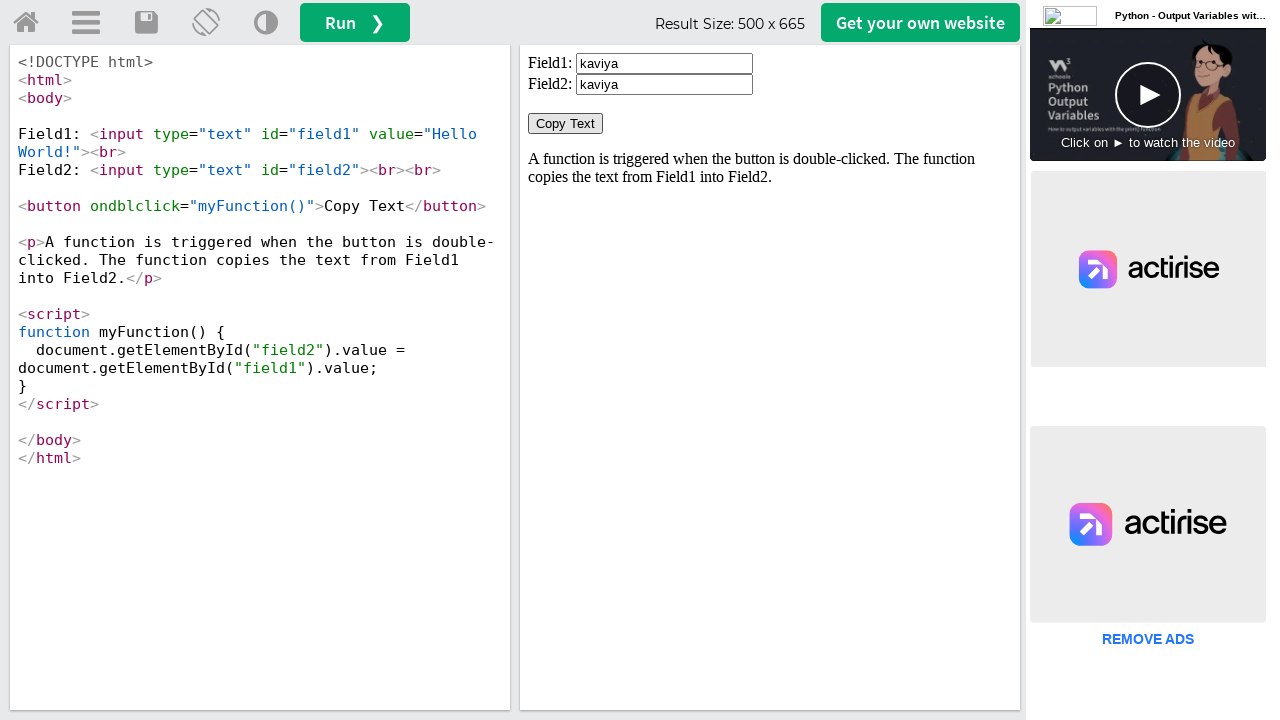

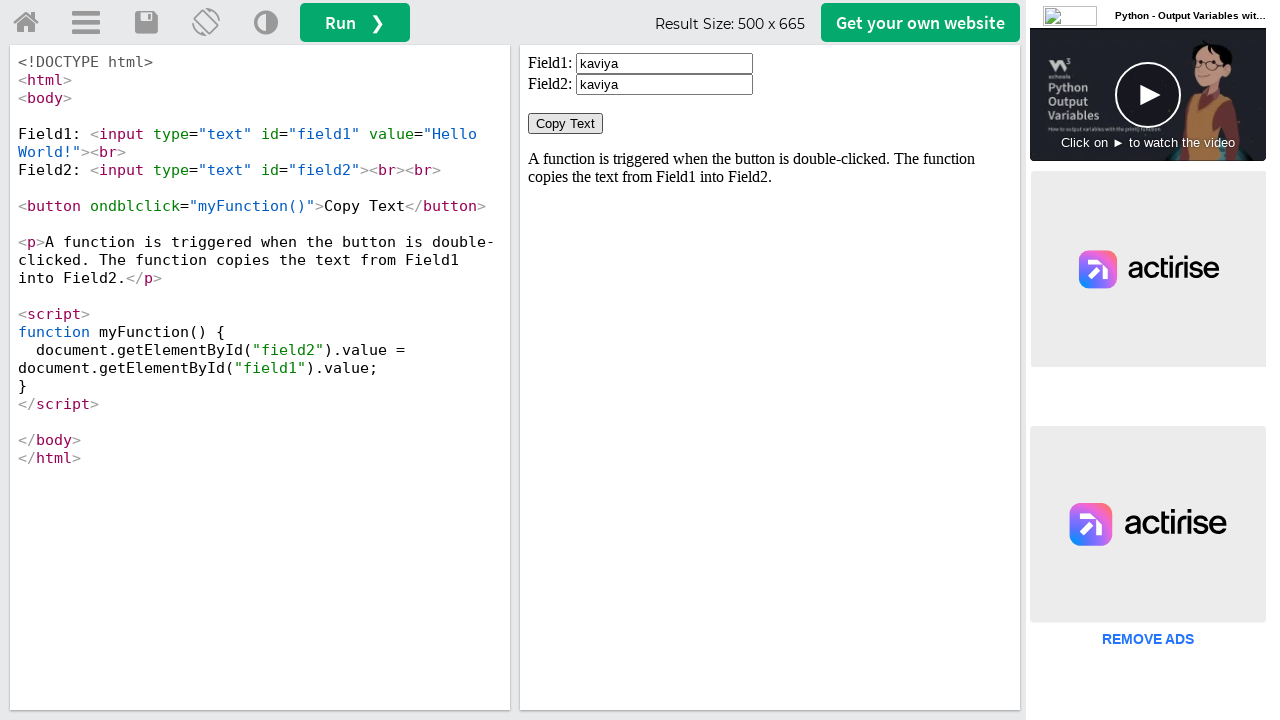